Tests navigation through a dropdown menu by hovering over "Widgets" and clicking "Rate Tables", then interacting with a date input field on the resulting page

Starting URL: https://www.mortgagecalculator.org/

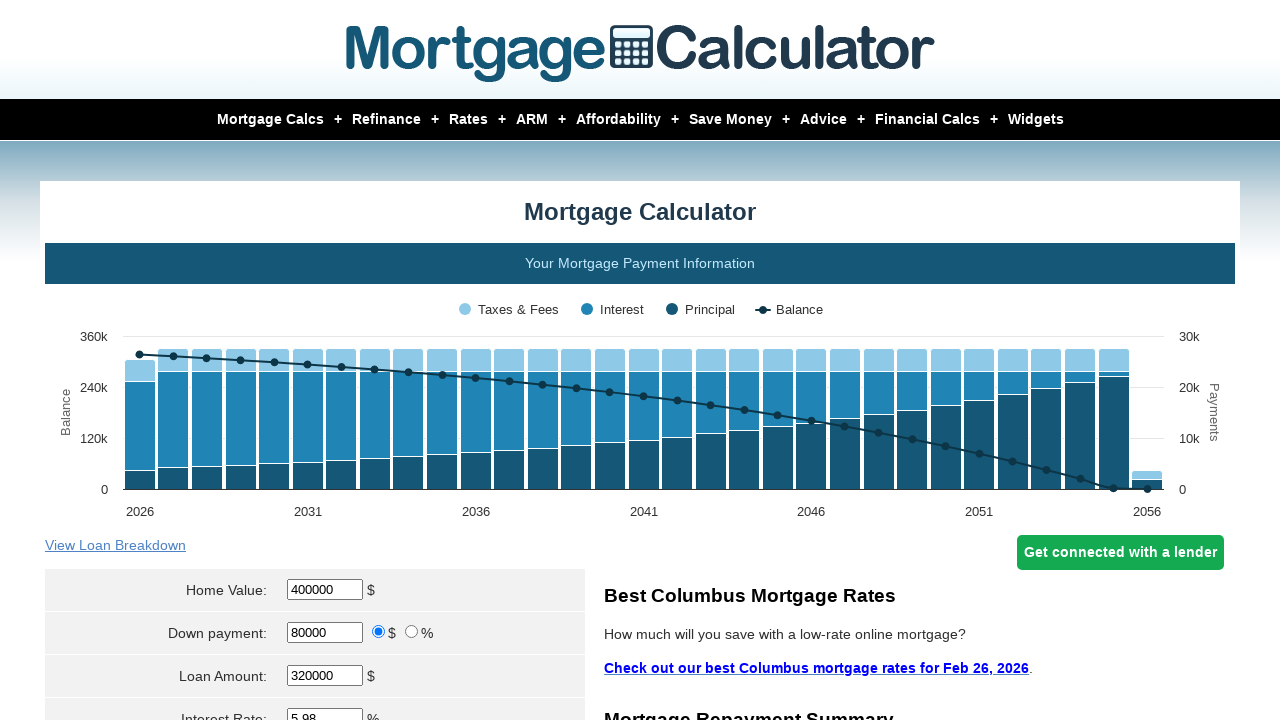

Hovered over Widgets menu item at (1022, 120) on xpath=//a[contains(text(),'Widgets')]
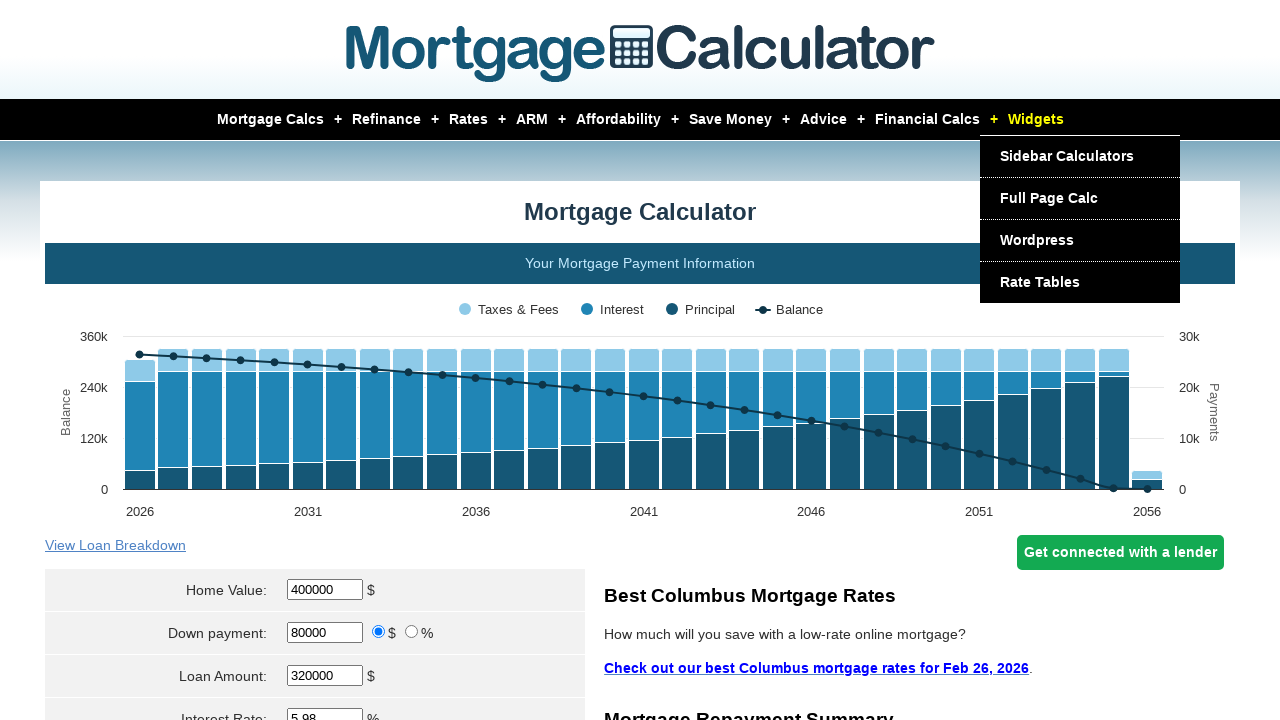

Clicked Rate Tables submenu at (1040, 282) on xpath=//a[contains(text(),'Rate Tables')]
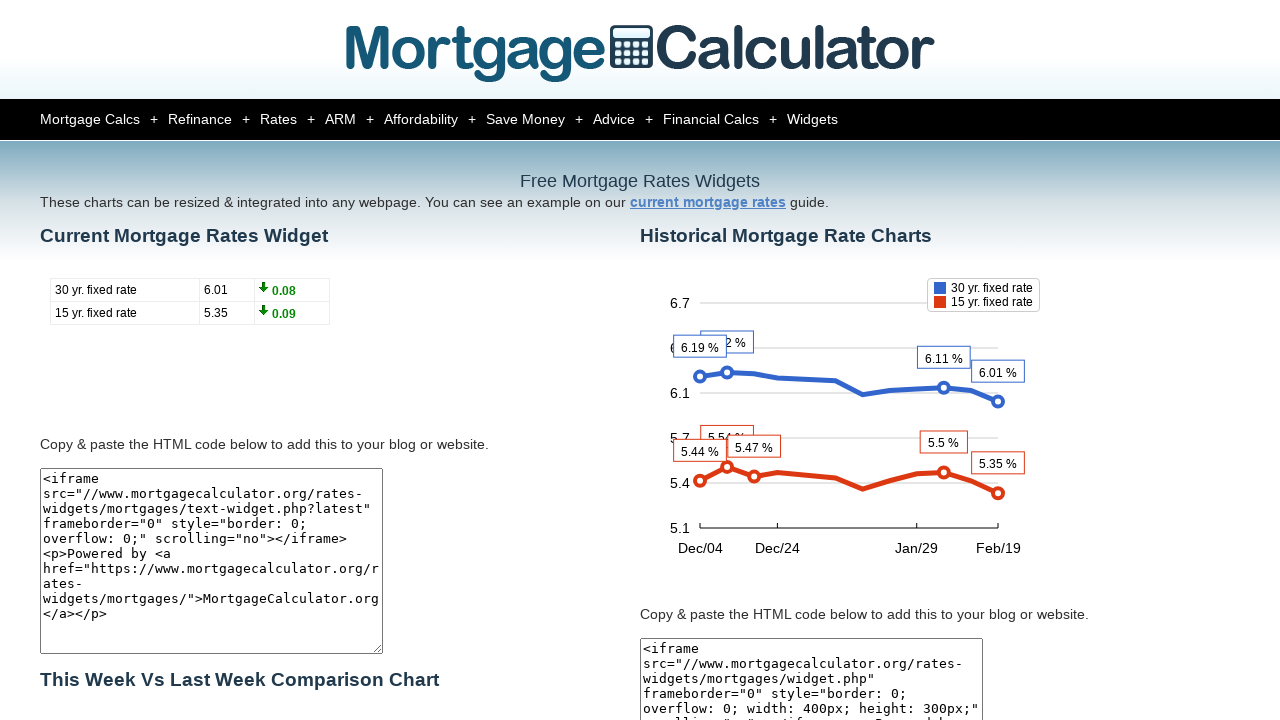

Custom period date input field became visible
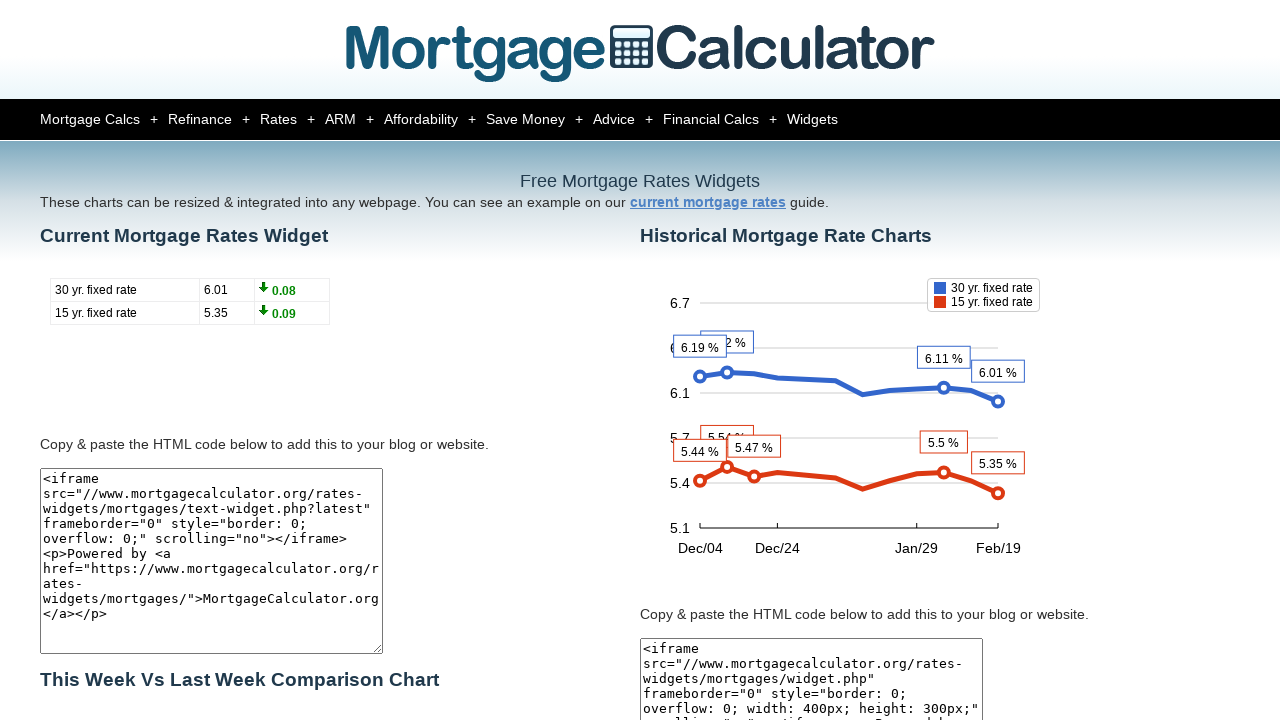

Clicked custom period date input field at (66, 360) on xpath=//input[@id='tdate-custom-period']
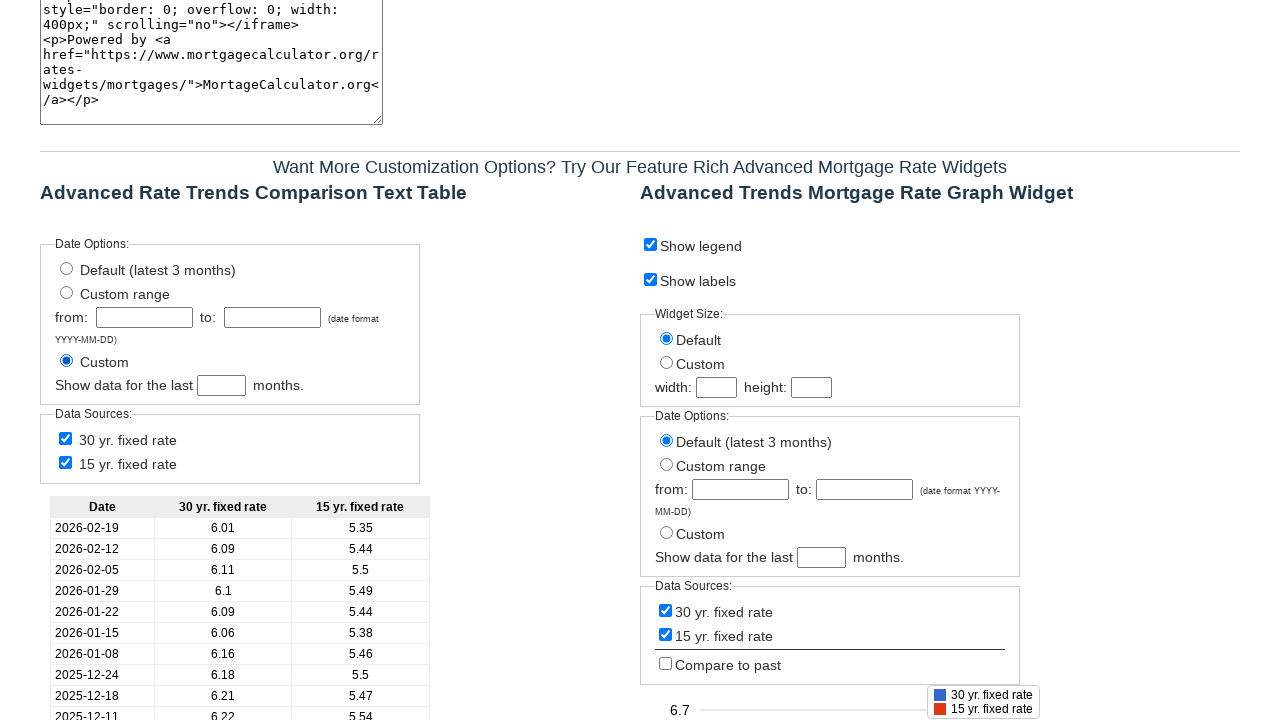

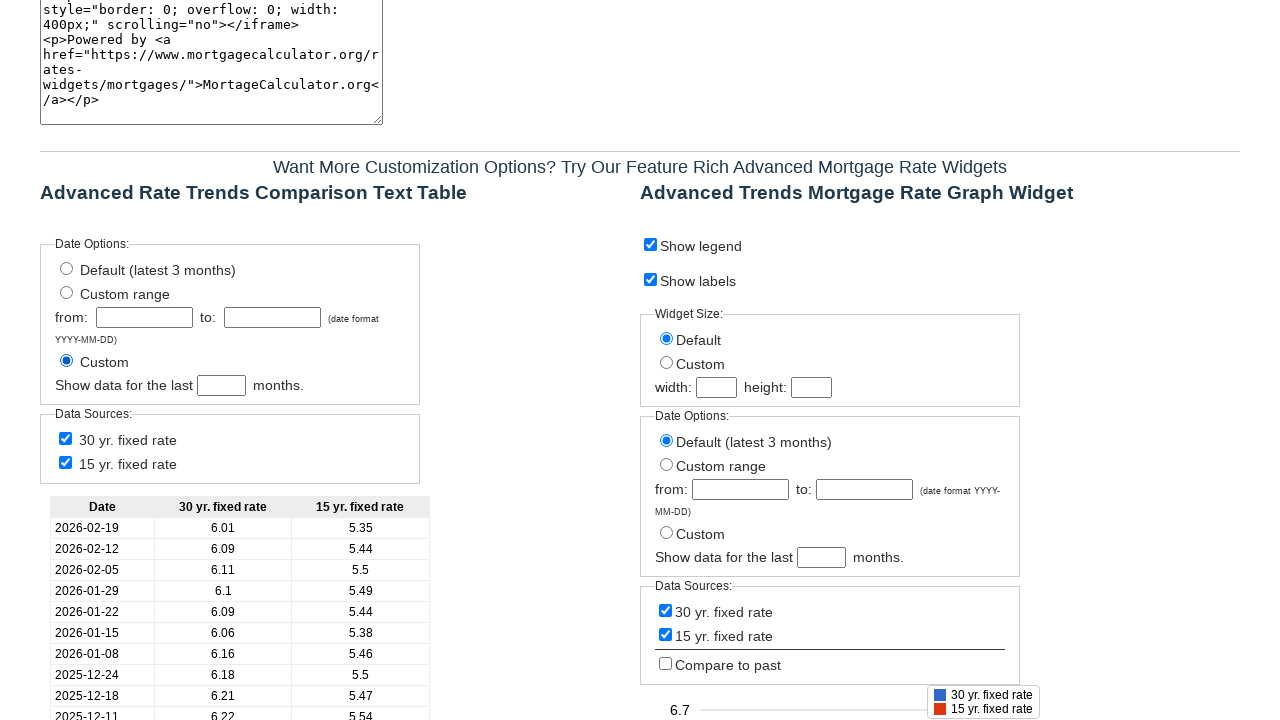